Tests multi-select functionality by selecting multiple options (Volvo and Opel) and submitting the form

Starting URL: http://www.w3schools.com/tags/tryit.asp?filename=tryhtml_select_multiple

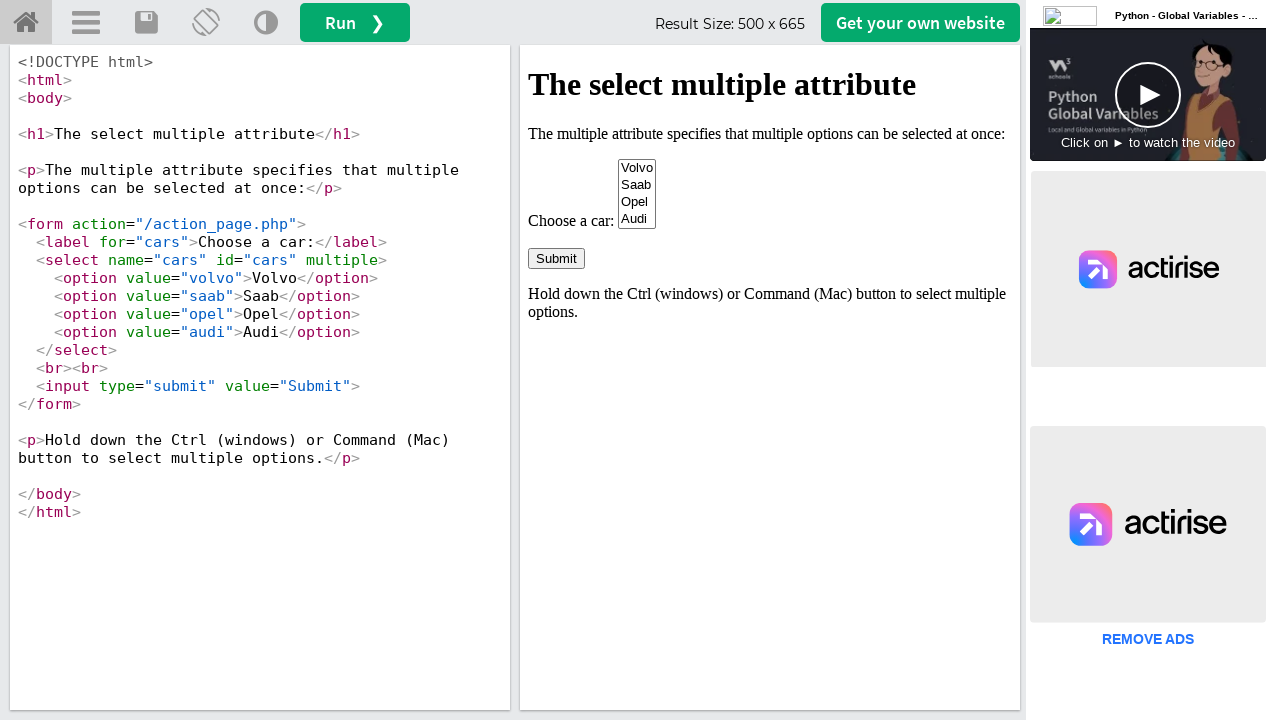

Located iframe containing the multi-select form
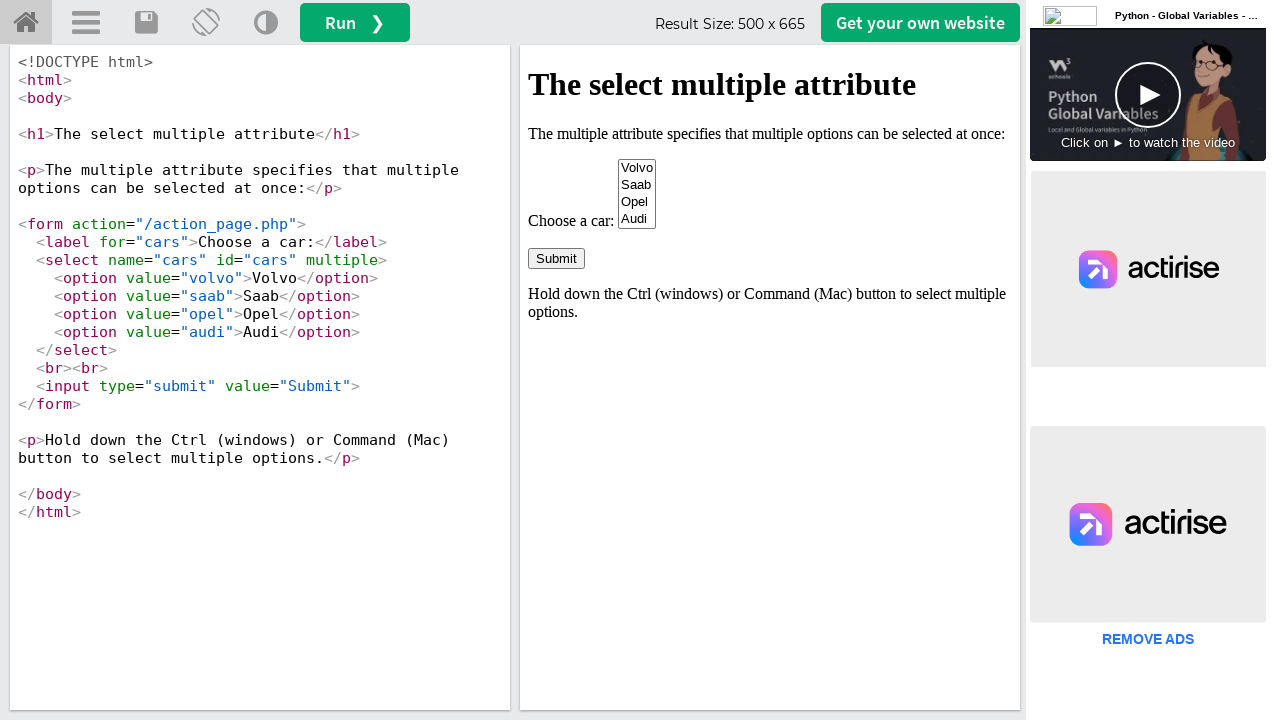

Selected Volvo (first option) in multi-select dropdown at (637, 168) on #iframeResult >> internal:control=enter-frame >> select[name='cars'] option >> n
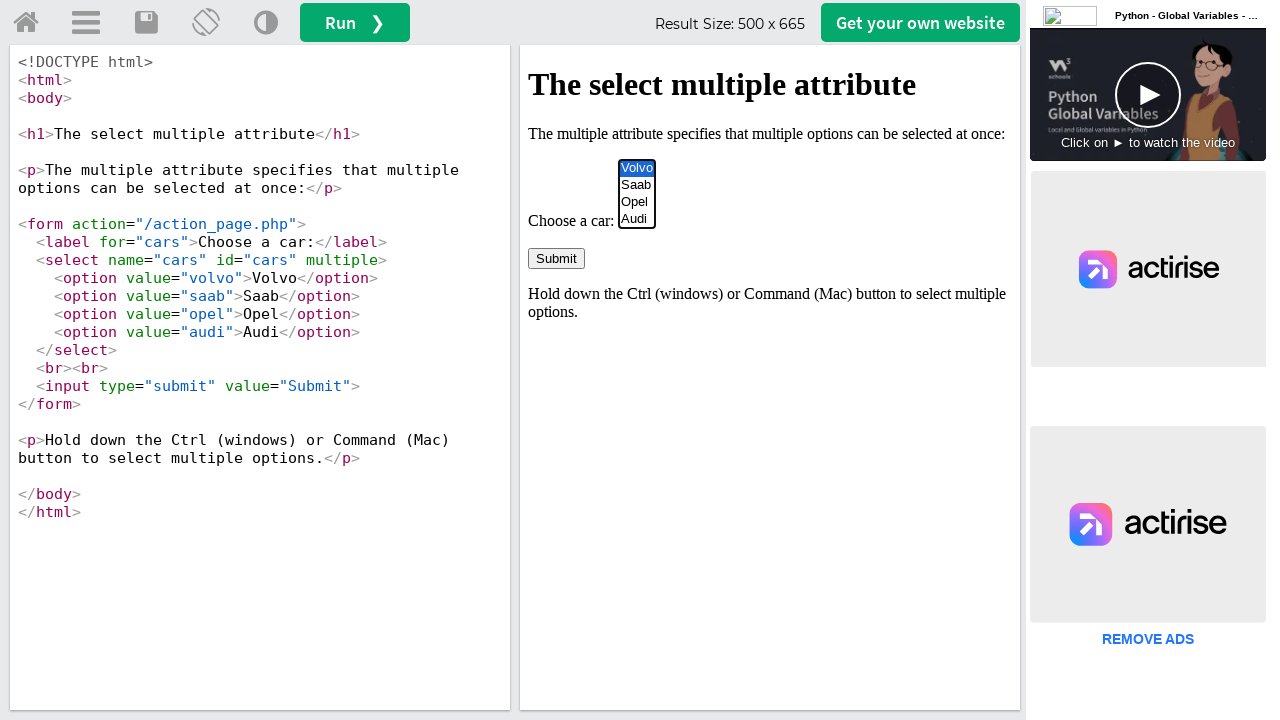

Selected Opel (third option) while holding Ctrl for multi-select at (637, 202) on #iframeResult >> internal:control=enter-frame >> select[name='cars'] option >> n
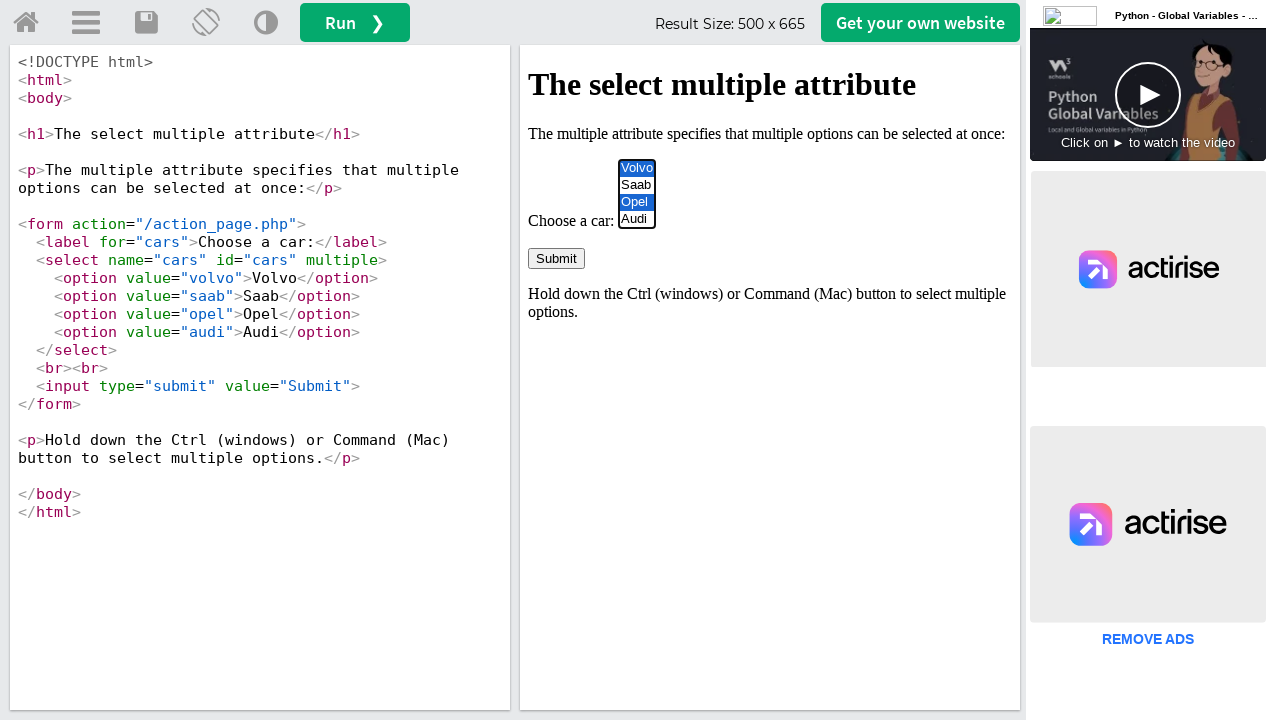

Clicked submit button to submit the form with Volvo and Opel selected at (556, 258) on #iframeResult >> internal:control=enter-frame >> input[type='submit']
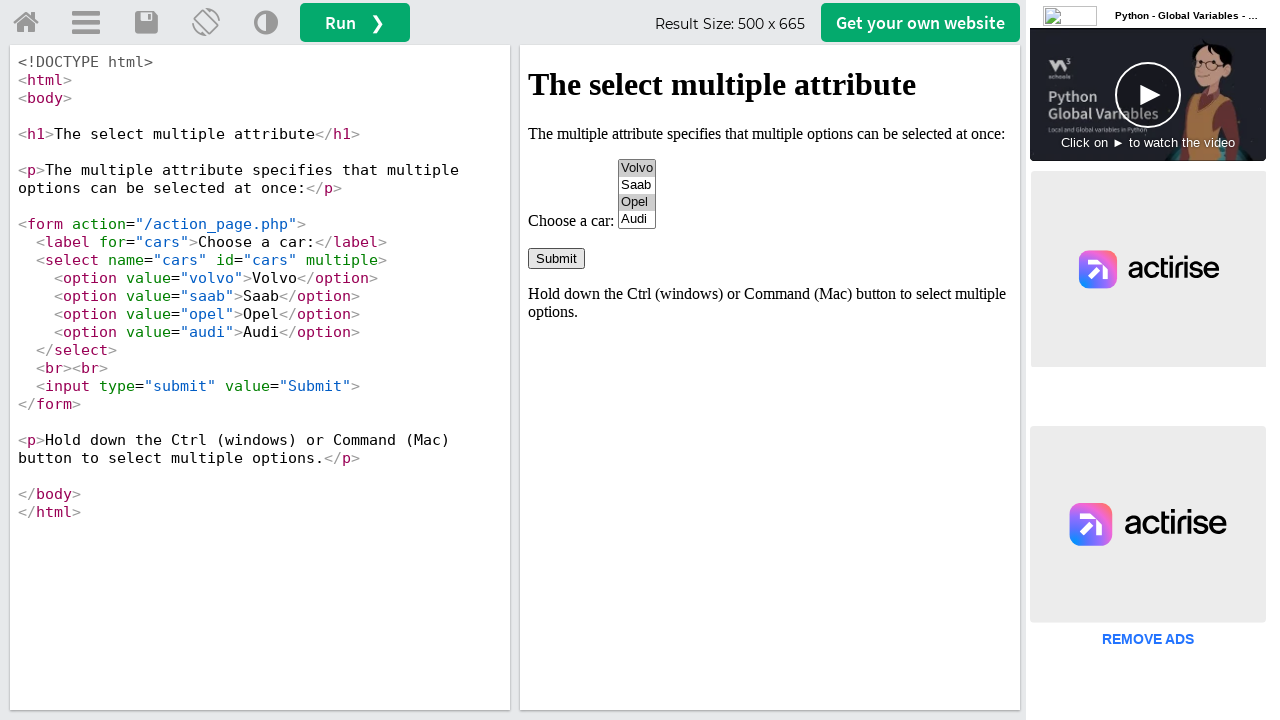

Form submission result appeared successfully
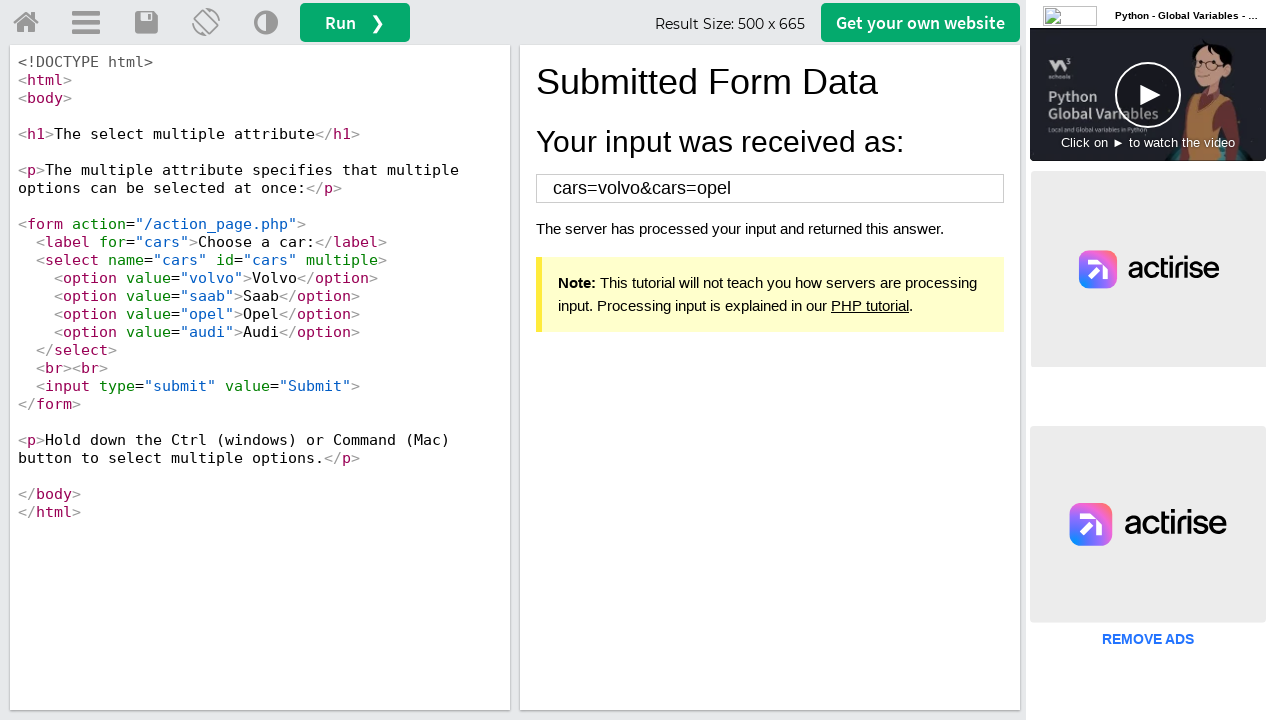

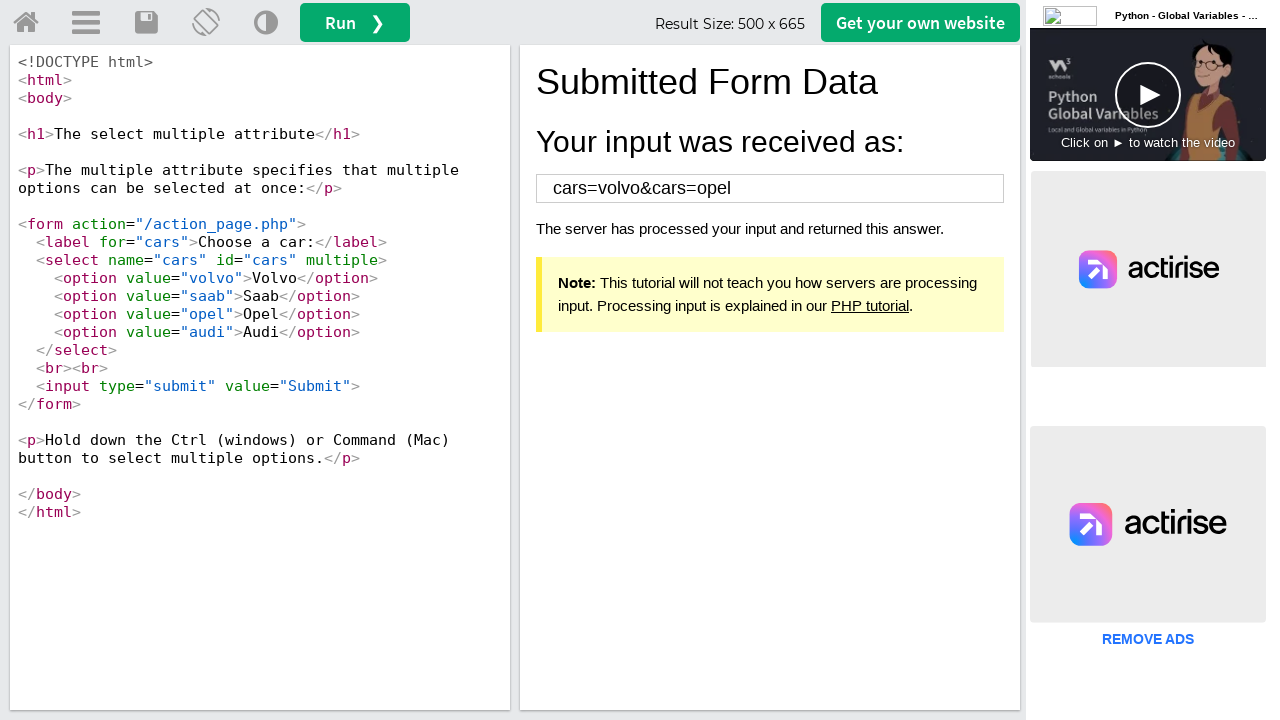